Tests the elevator saga game by speeding up the simulation, adding code to make the elevator go to floor 2, and verifying the challenge completes successfully

Starting URL: http://play.elevatorsaga.com/

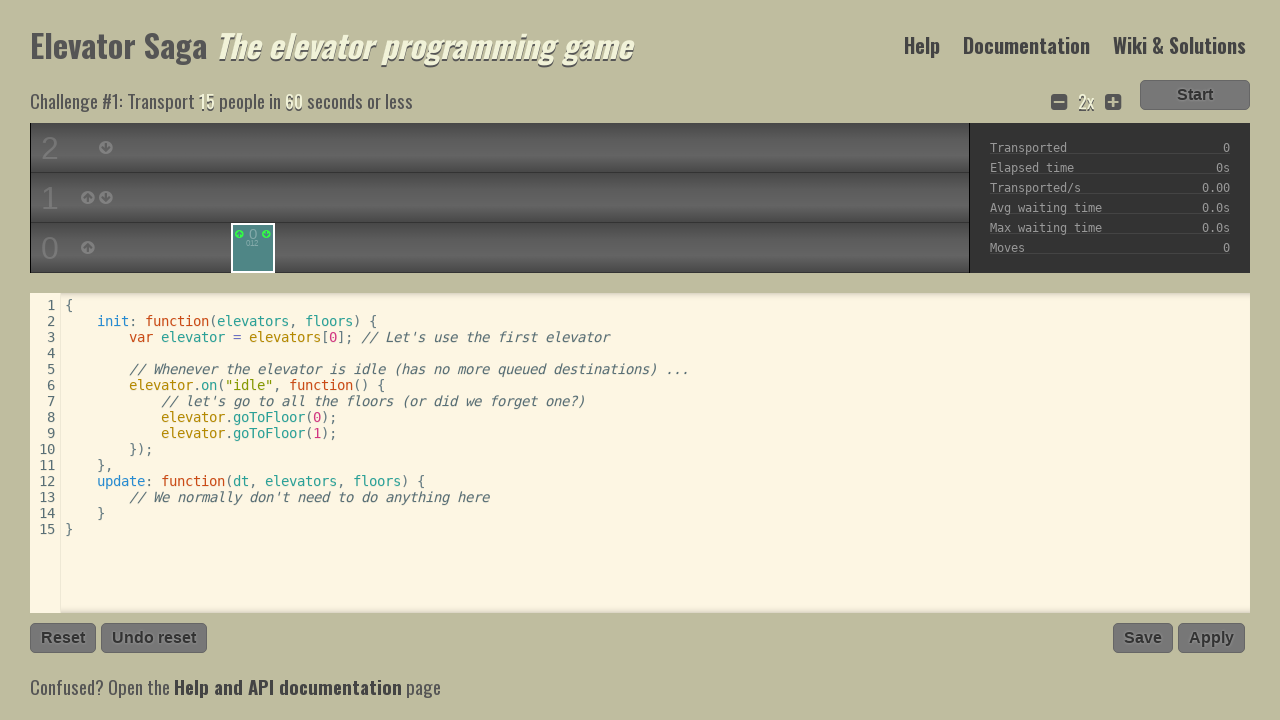

Clicked speed increase button at (1113, 103) on .timescale_increase
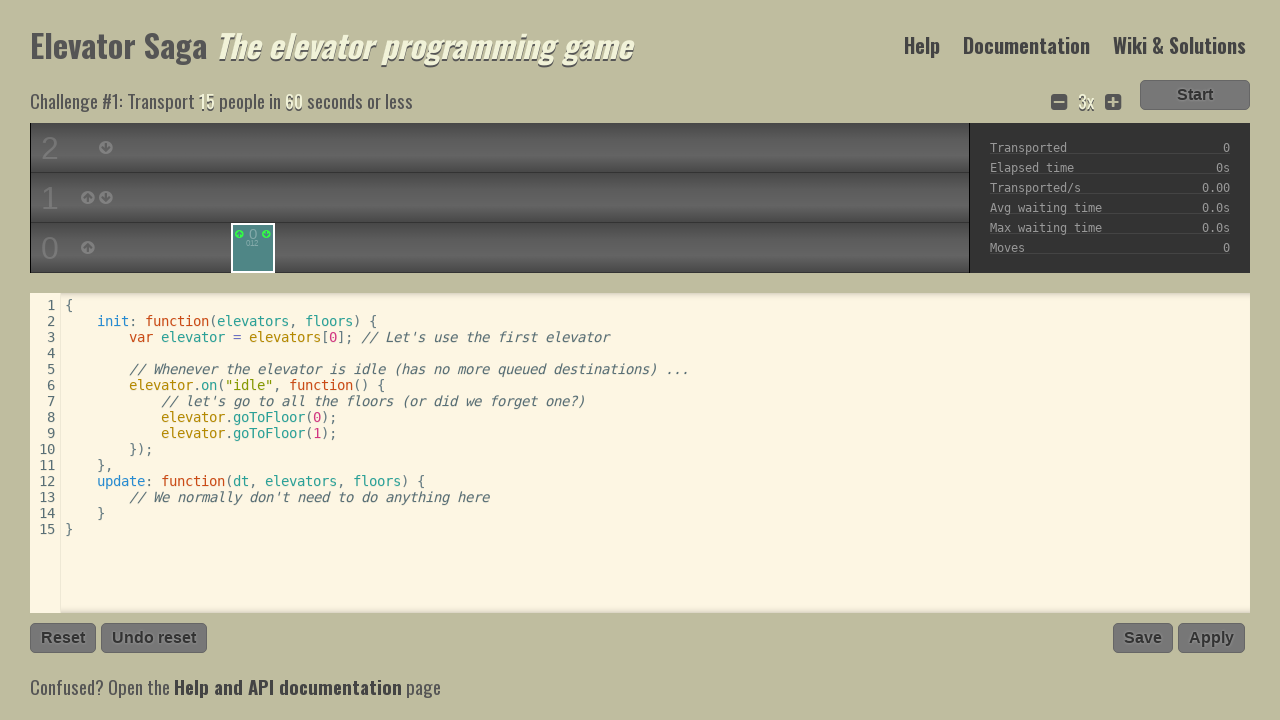

Waited for page to load after speed increase
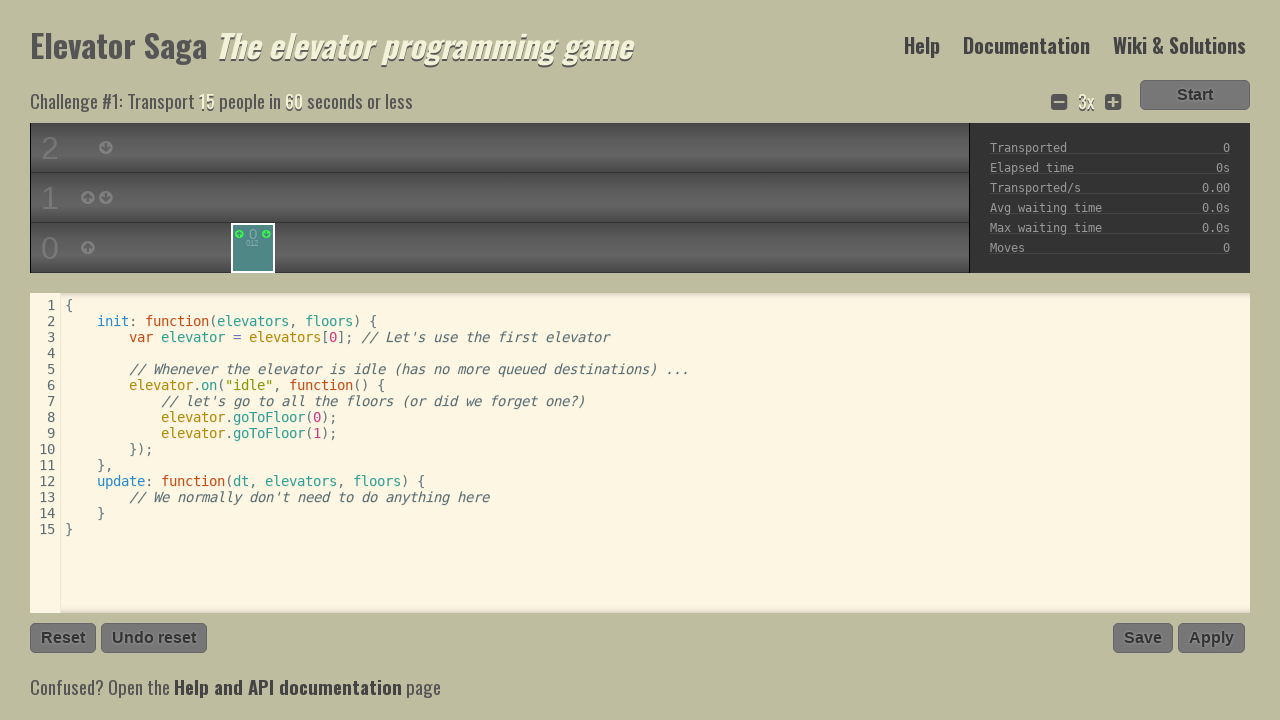

Clicked speed increase button at (1113, 103) on .timescale_increase
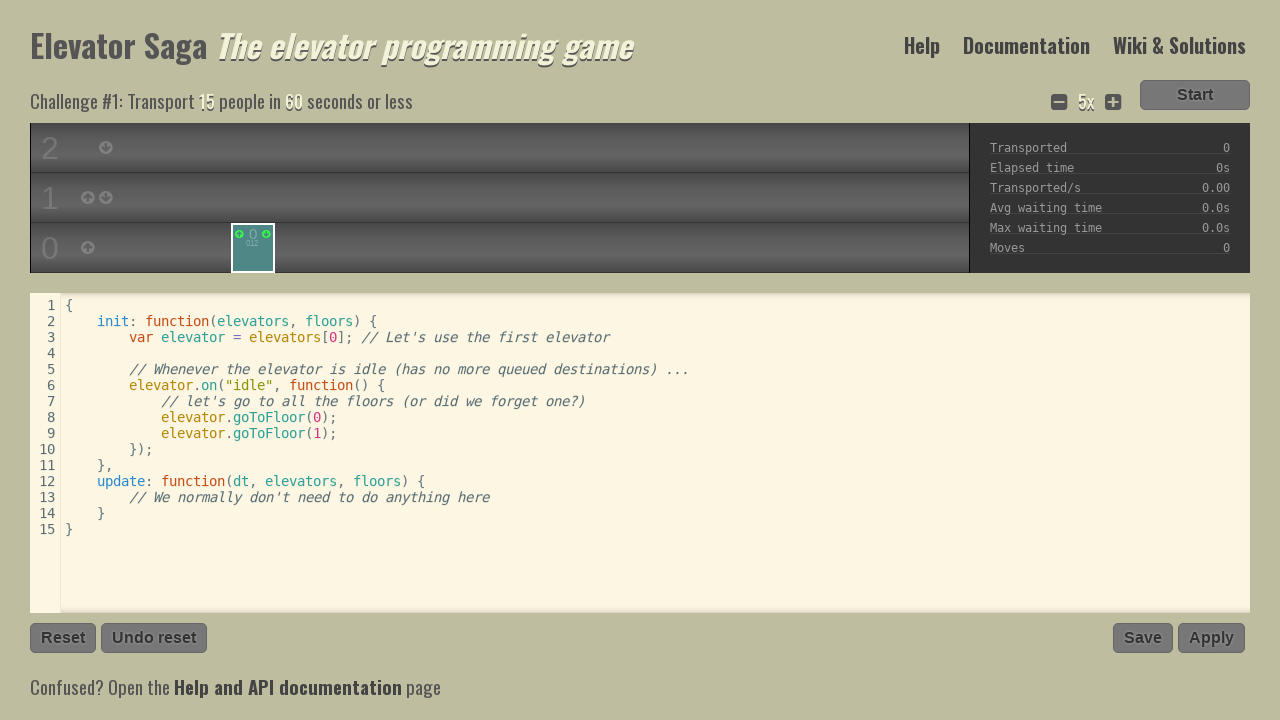

Waited for page to load after speed increase
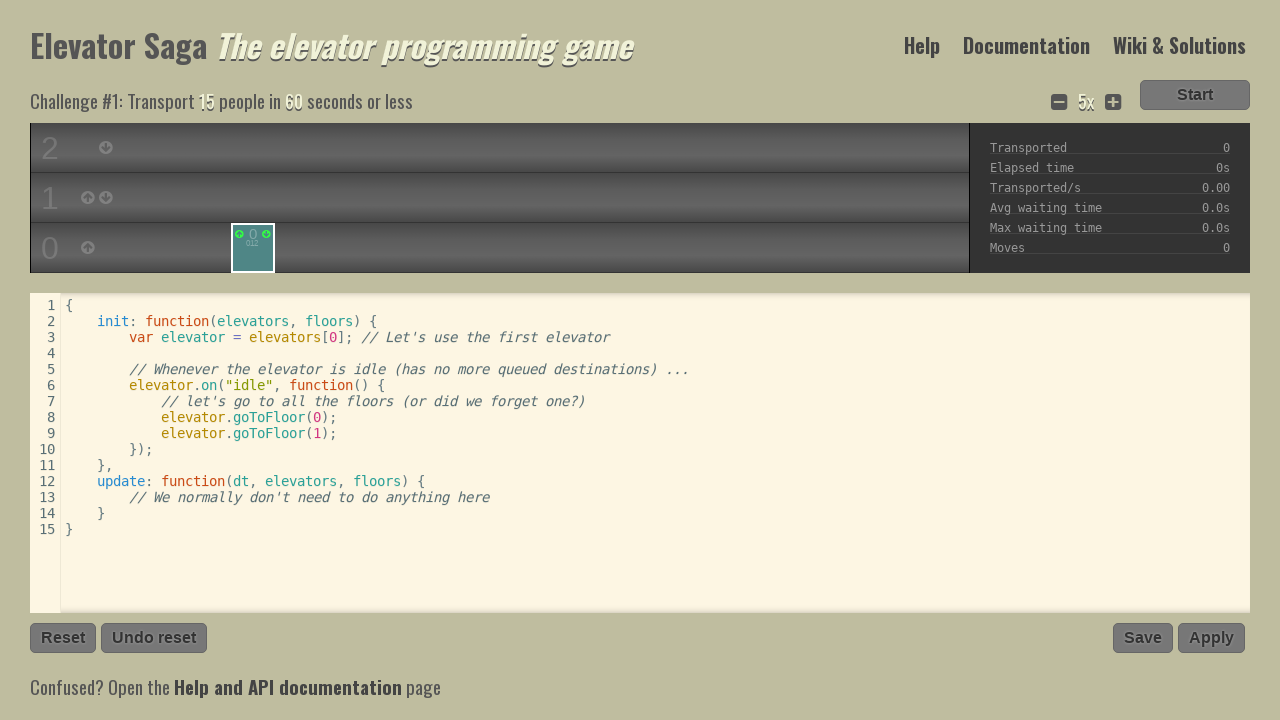

Clicked speed increase button at (1113, 103) on .timescale_increase
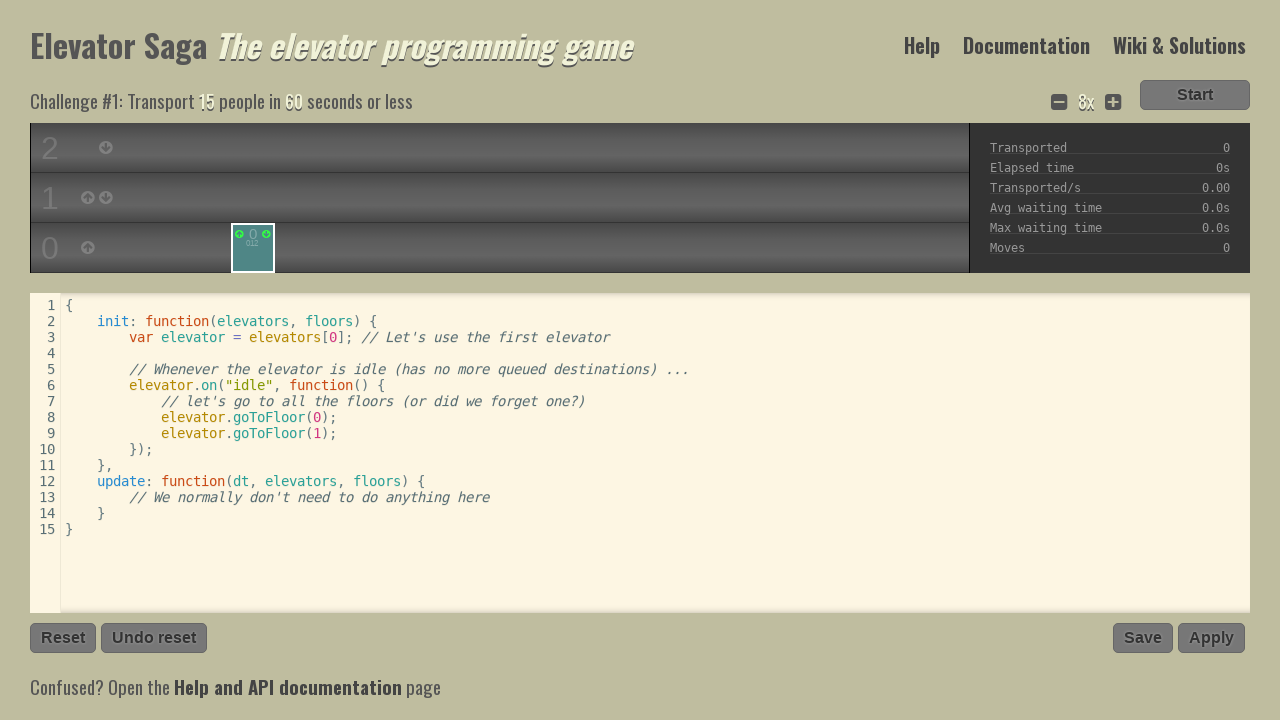

Waited for page to load after speed increase
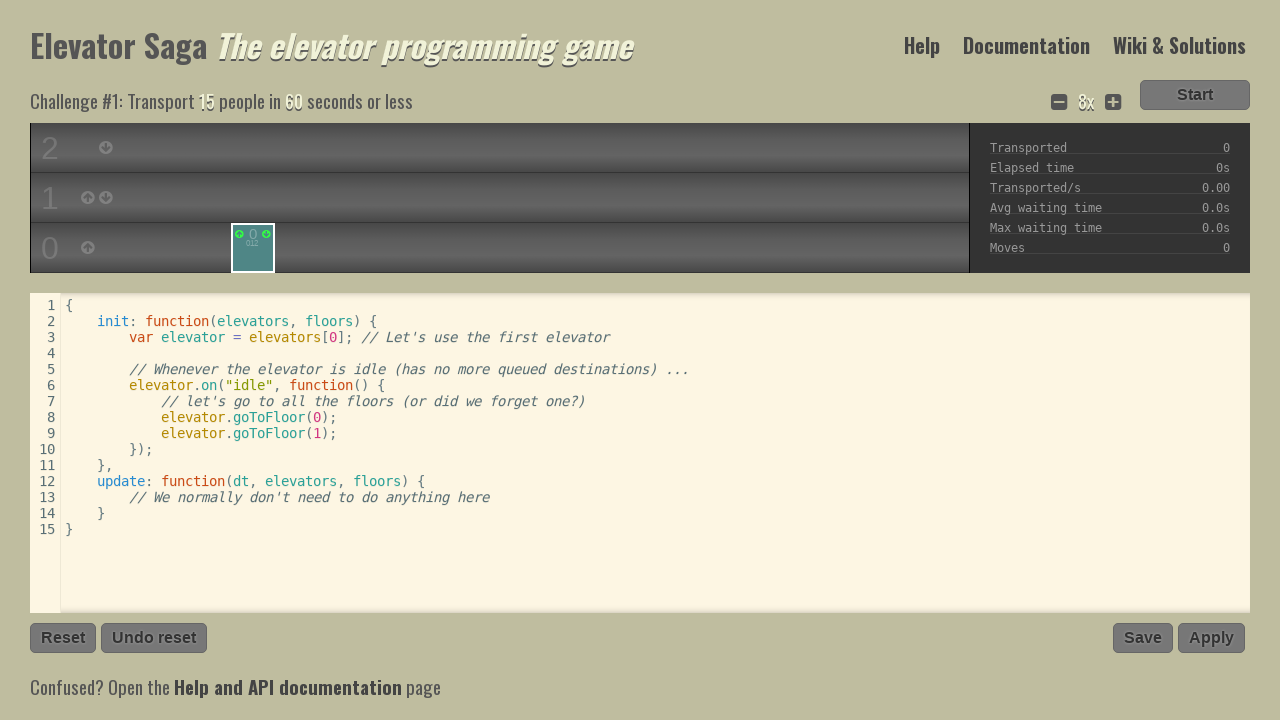

Clicked speed increase button at (1113, 103) on .timescale_increase
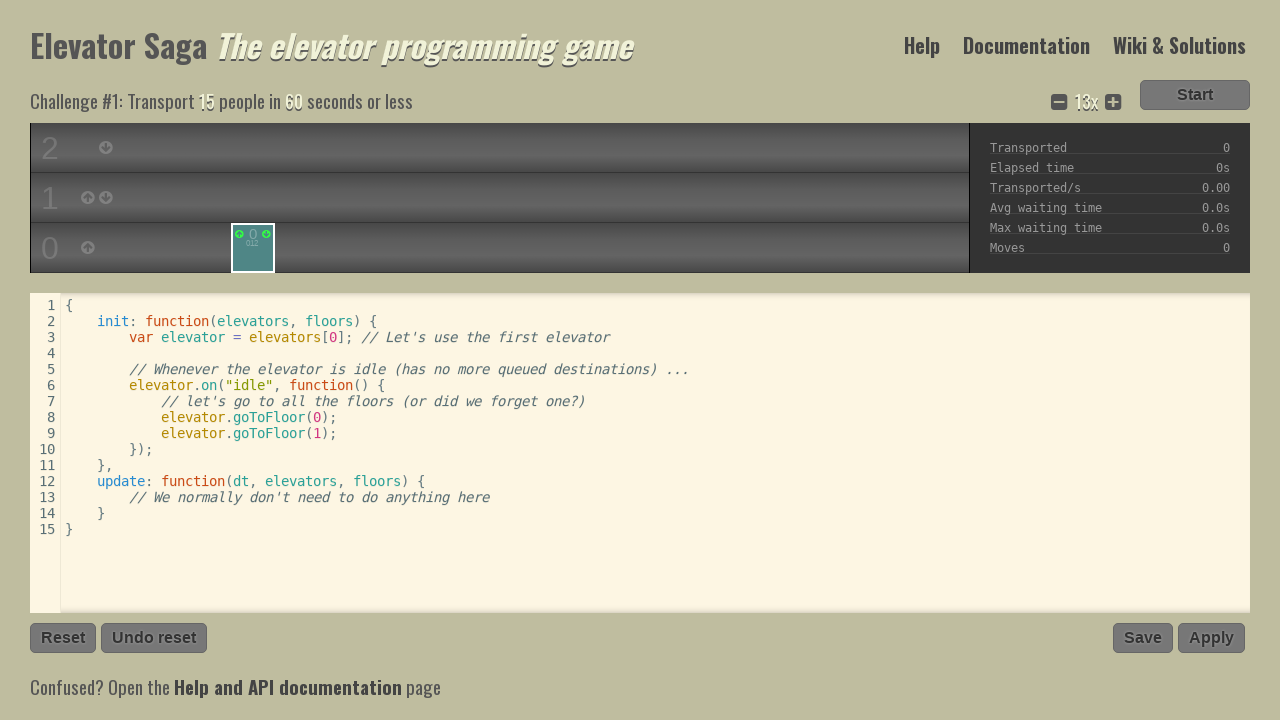

Waited for page to load after speed increase
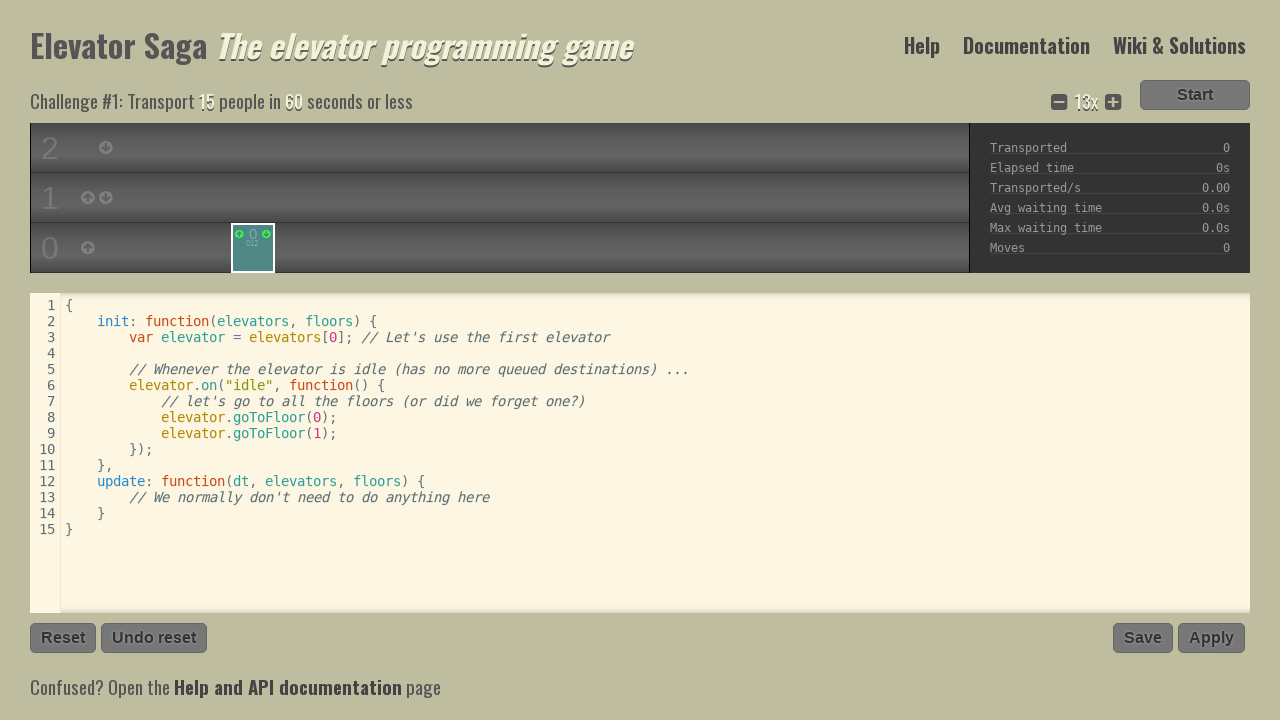

Clicked speed increase button at (1113, 103) on .timescale_increase
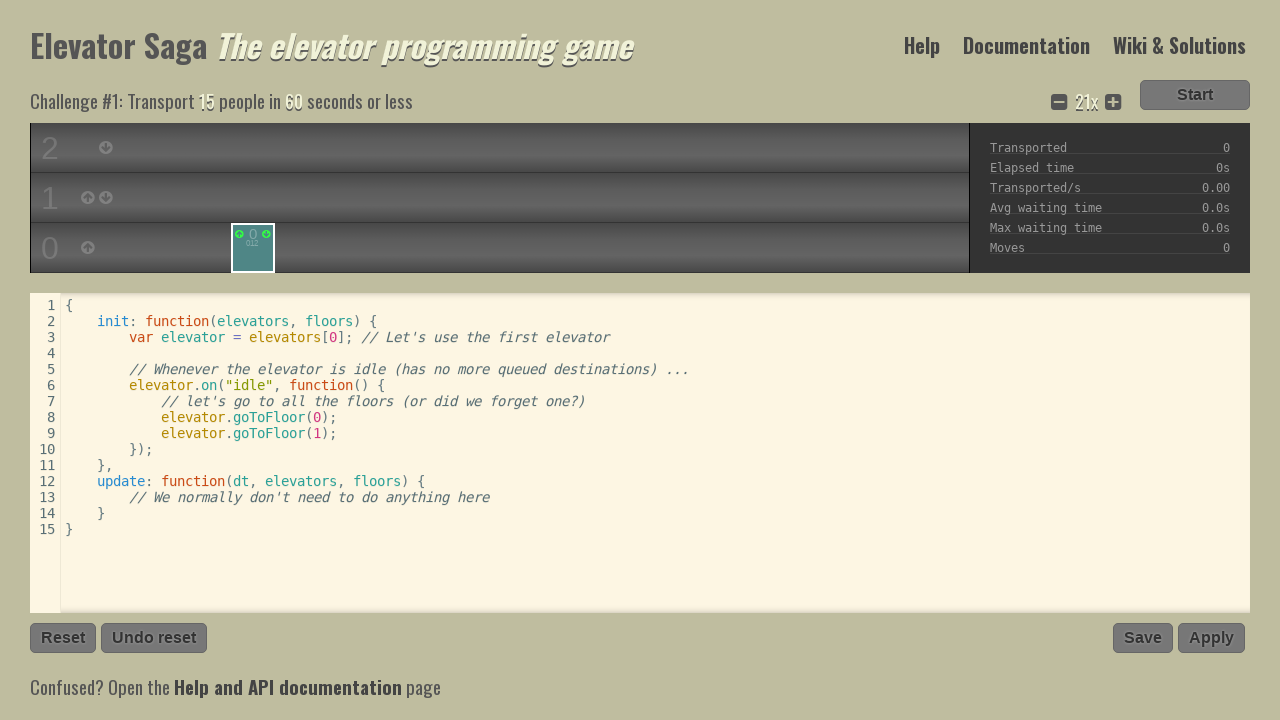

Waited for page to load after speed increase
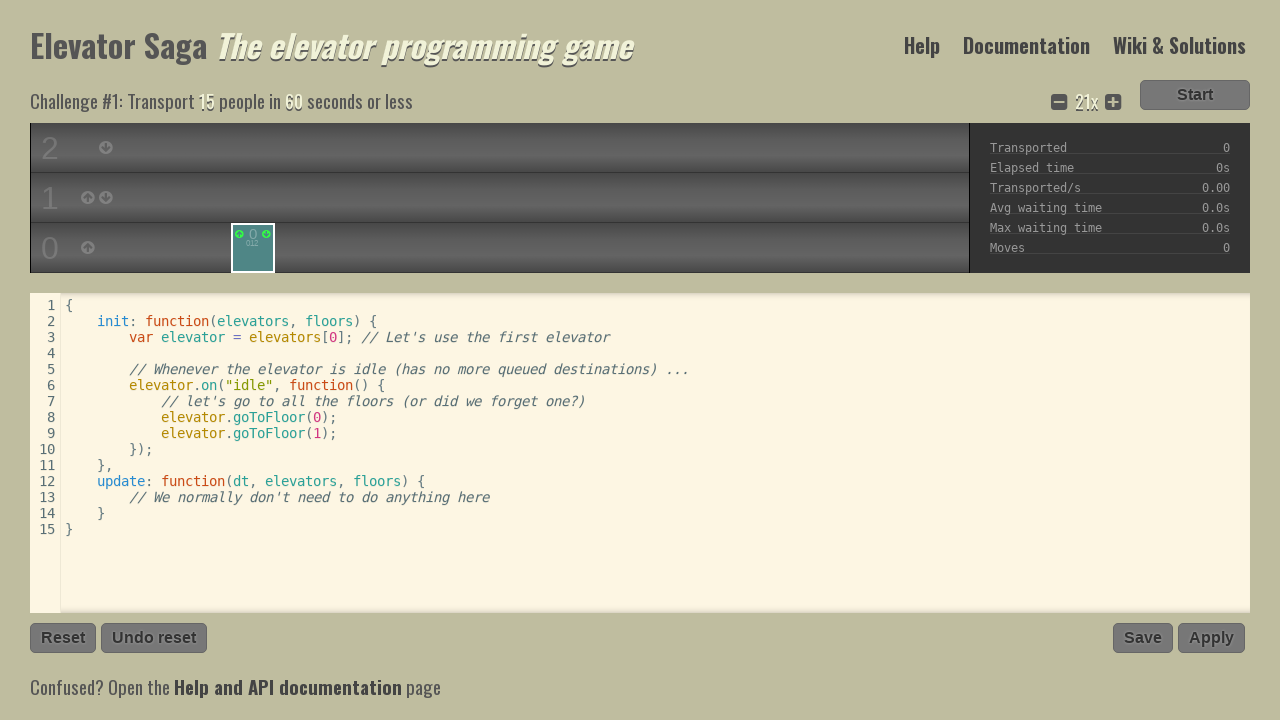

Clicked speed increase button at (1113, 103) on .timescale_increase
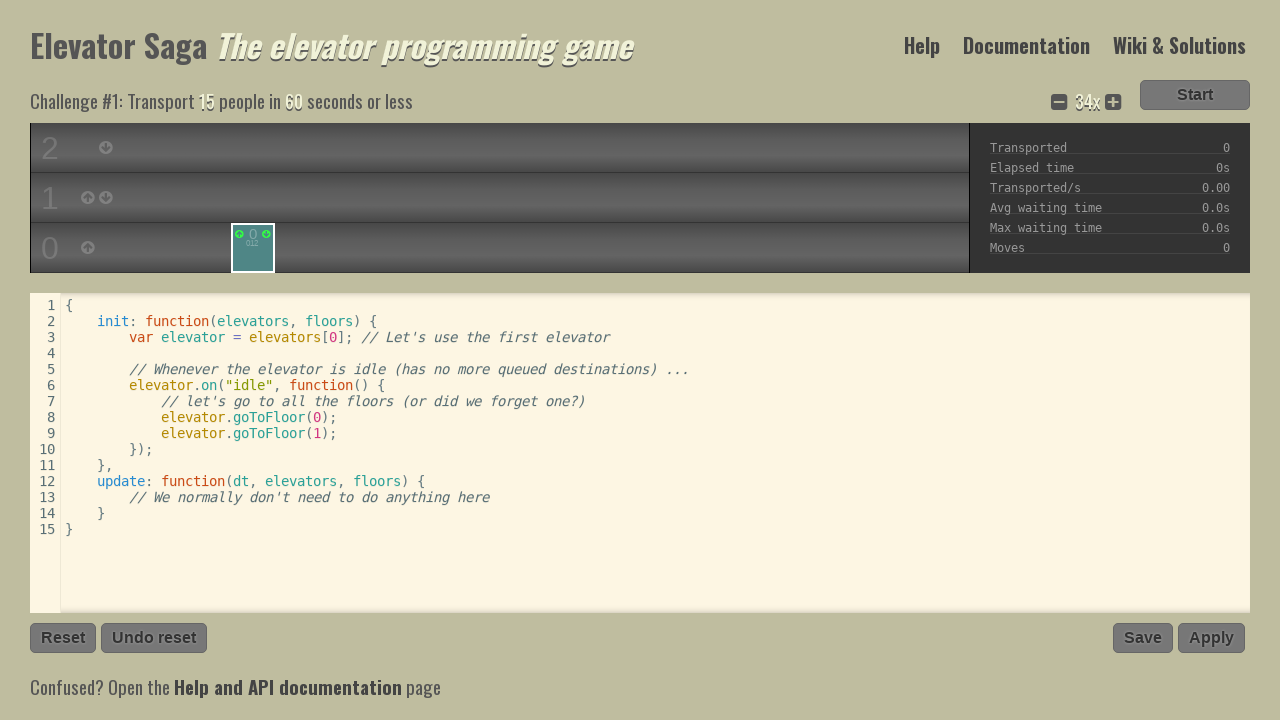

Waited for page to load after speed increase
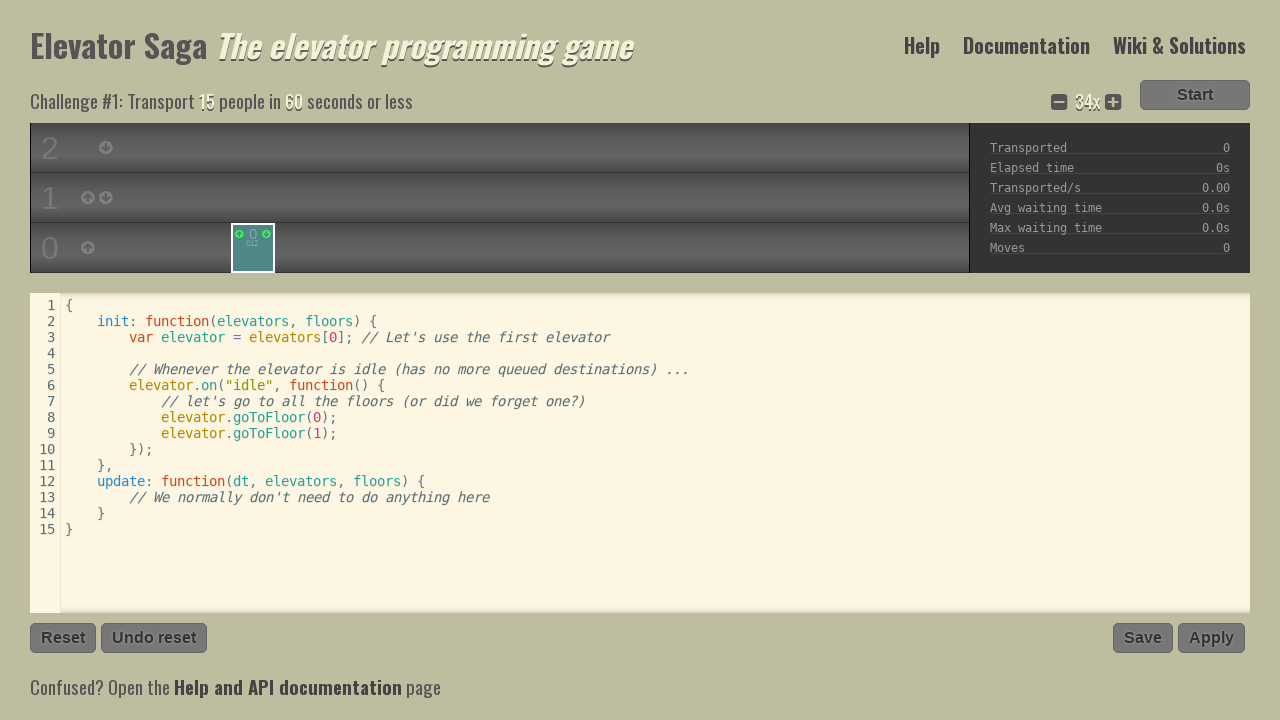

Clicked speed increase button at (1113, 103) on .timescale_increase
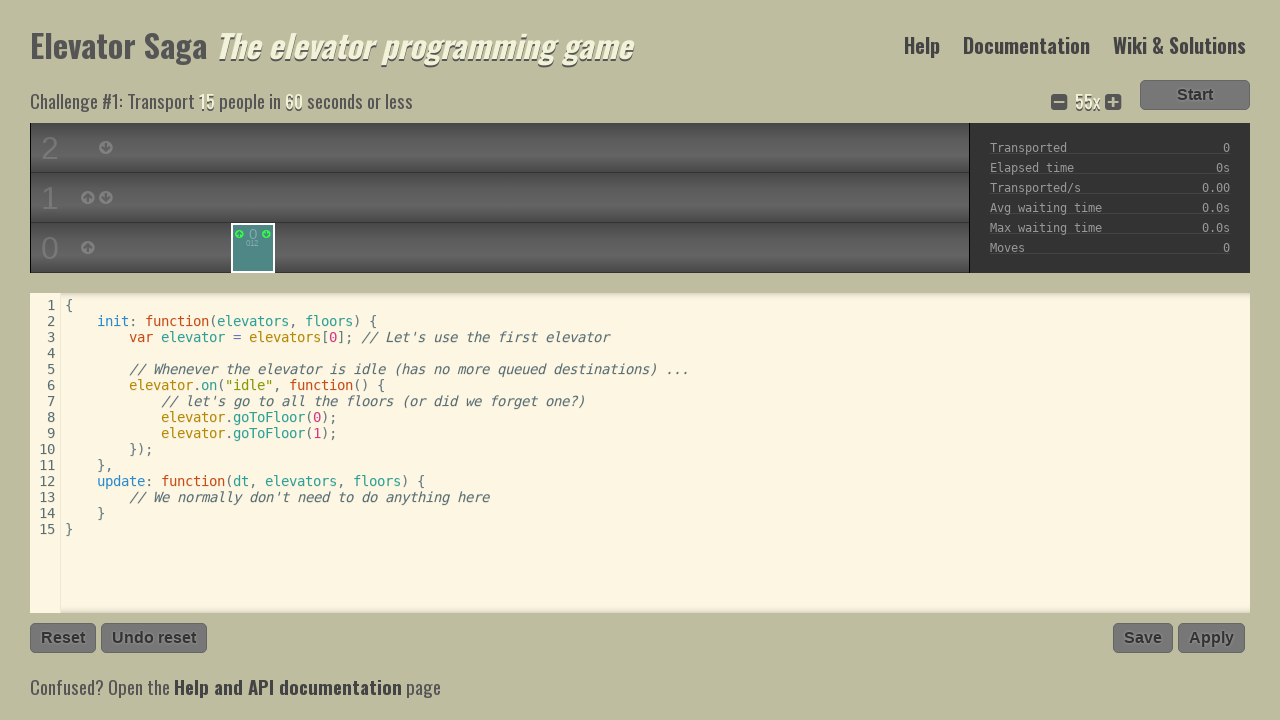

Waited for page to load after speed increase
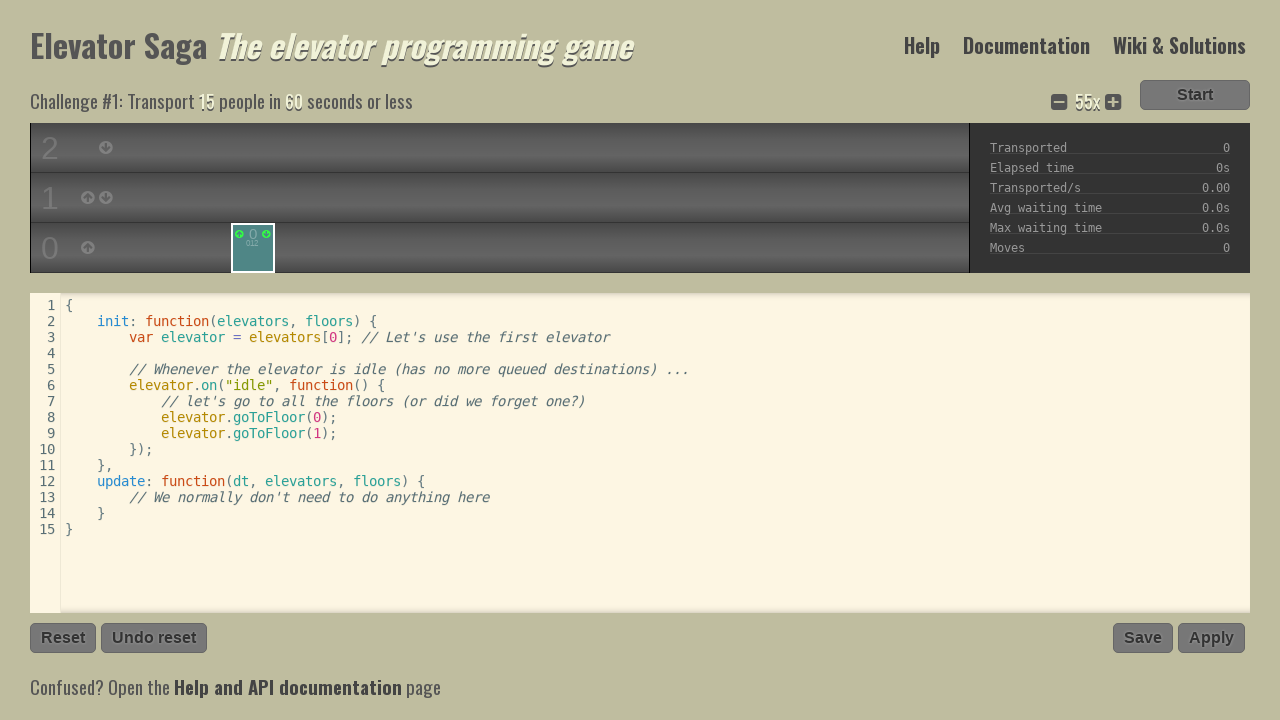

Clicked speed increase button at (1113, 103) on .timescale_increase
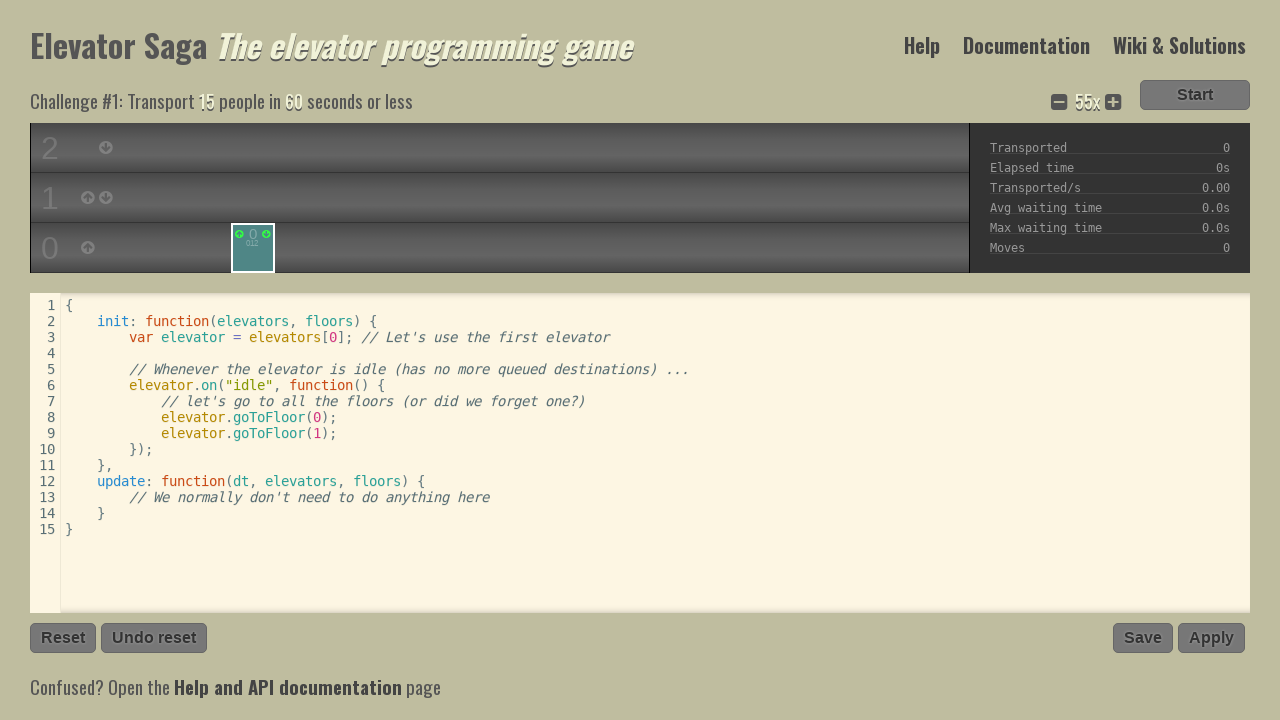

Waited for page to load after speed increase
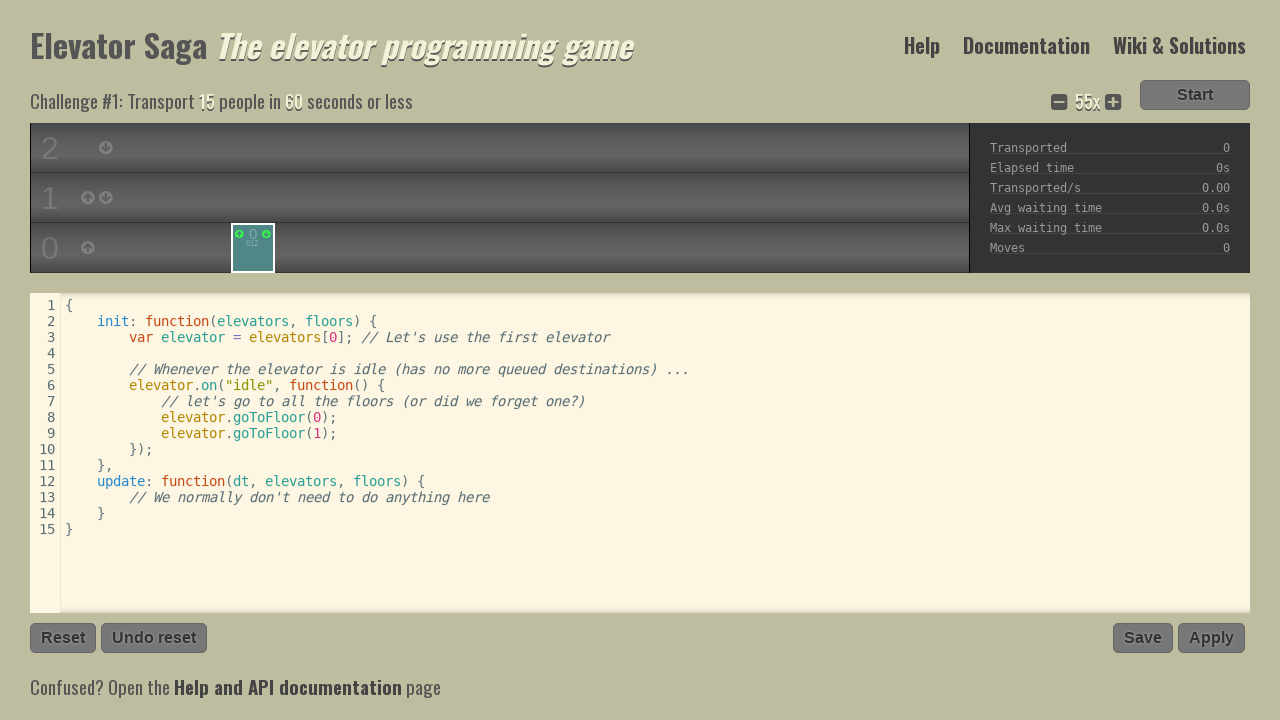

Clicked speed increase button at (1113, 103) on .timescale_increase
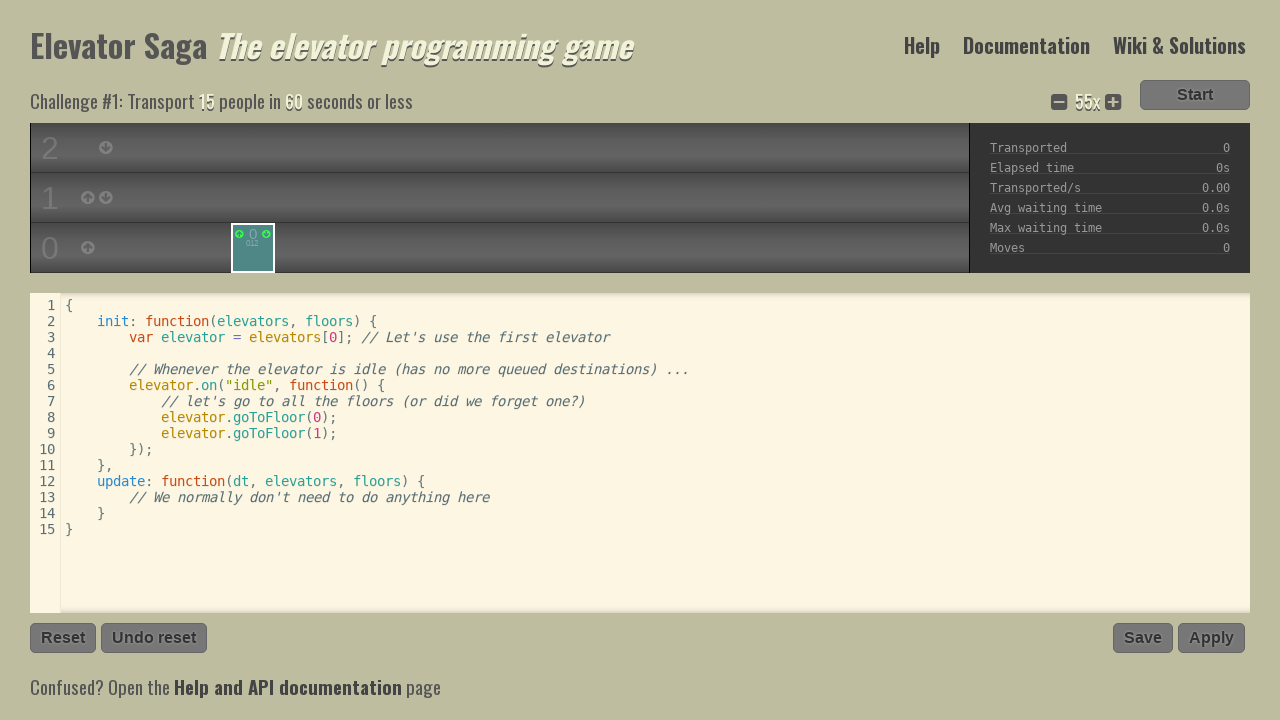

Waited for page to load after speed increase
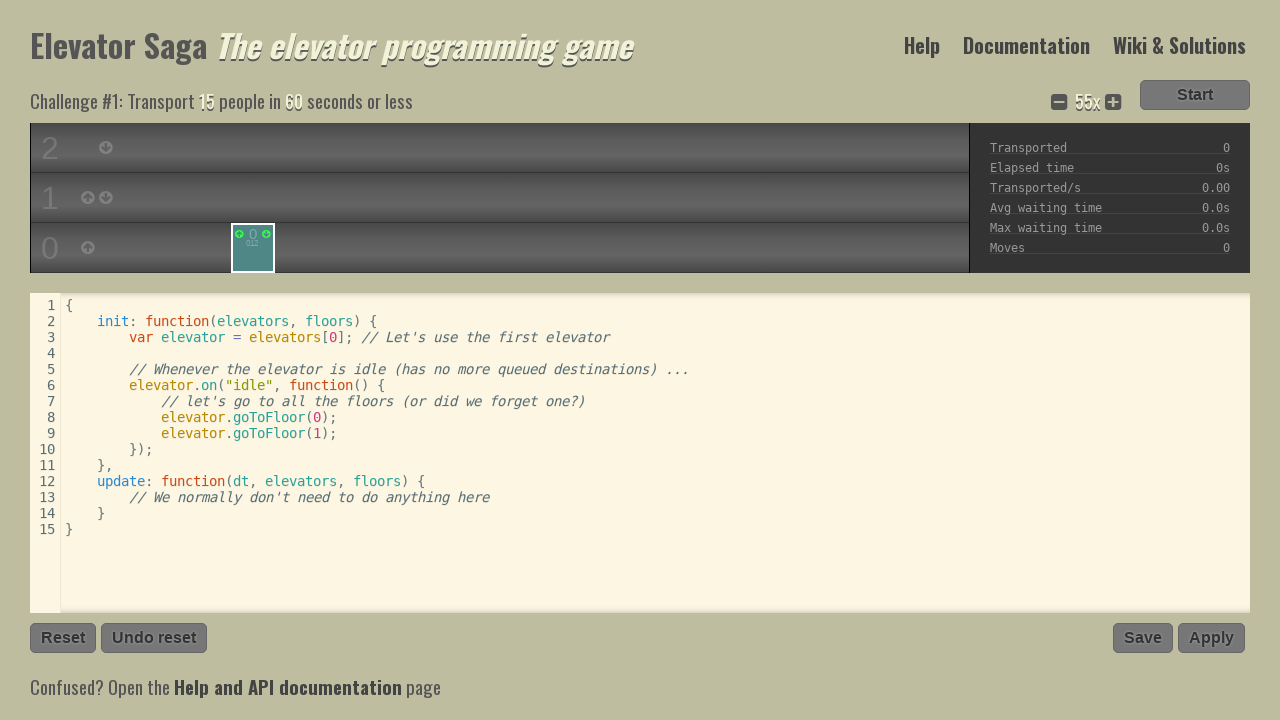

Clicked speed increase button at (1113, 103) on .timescale_increase
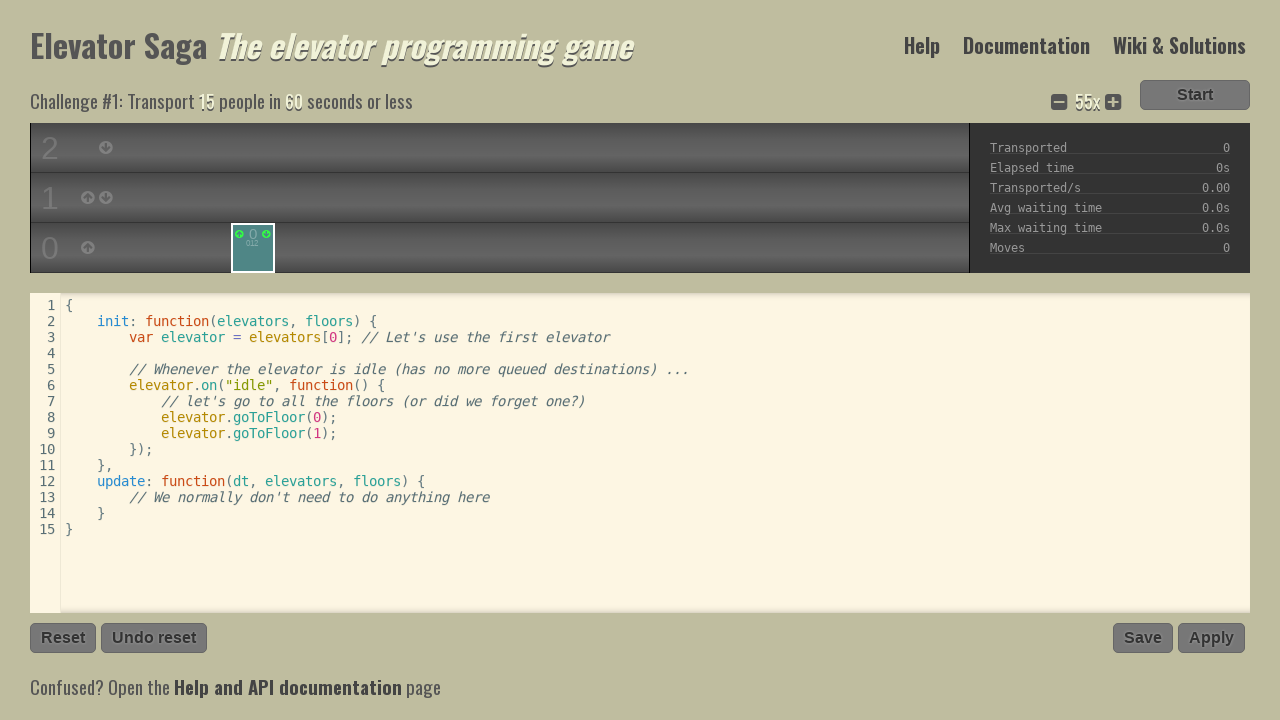

Waited for page to load after speed increase
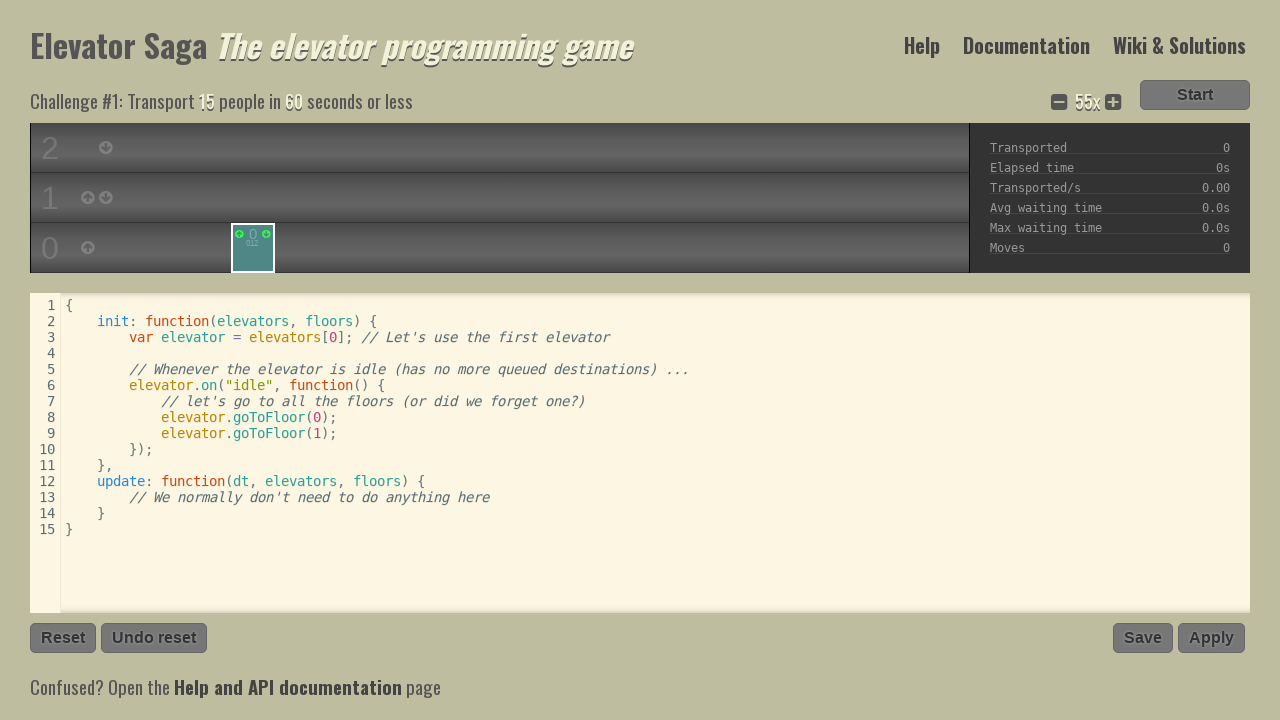

Clicked on line 9 of the code editor at (113, 433) on div.CodeMirror-code > div:nth-child(9) > pre > span
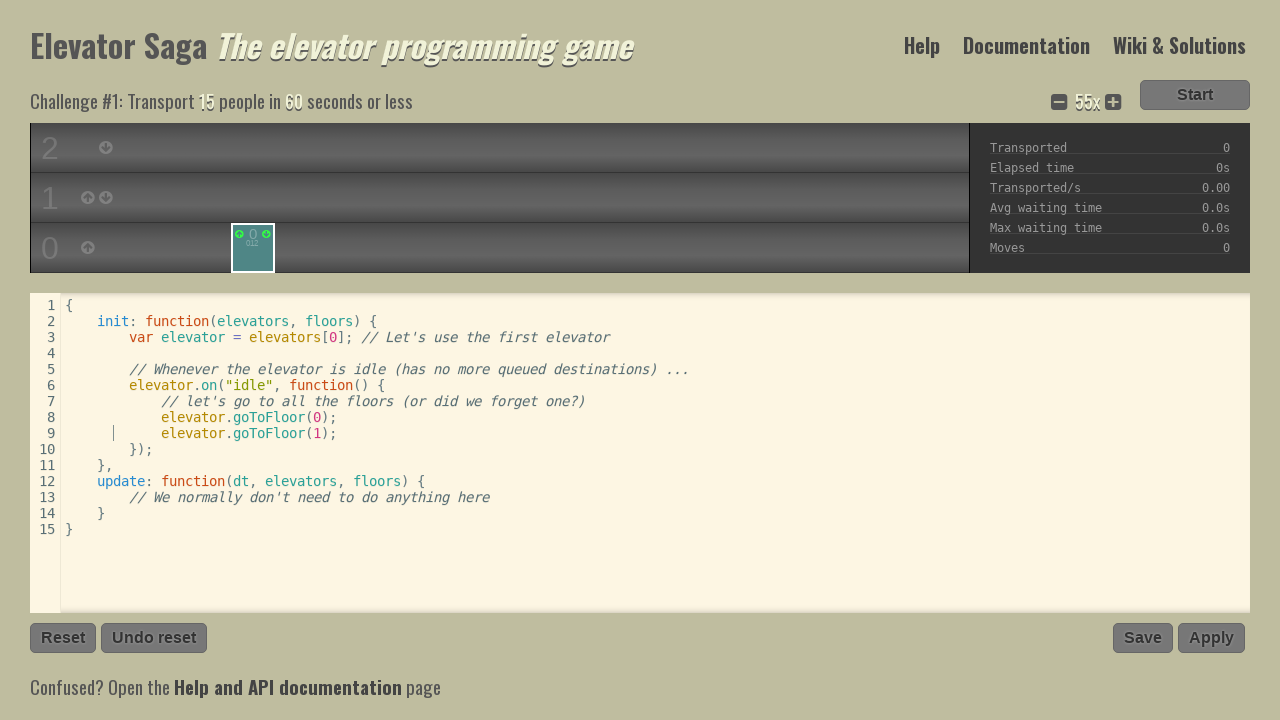

Pressed End key to move to end of line
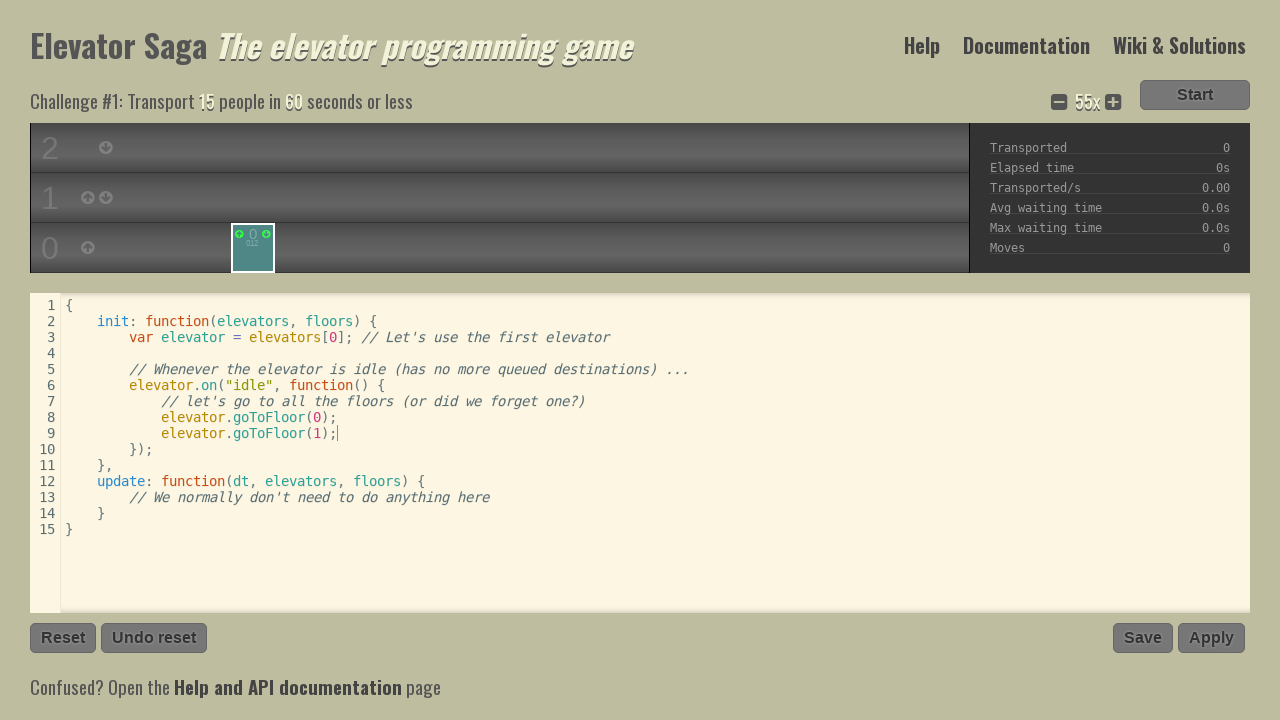

Typed code to make elevator go to floor 2 on div.CodeMirror-code > div:nth-child(9) > pre > span
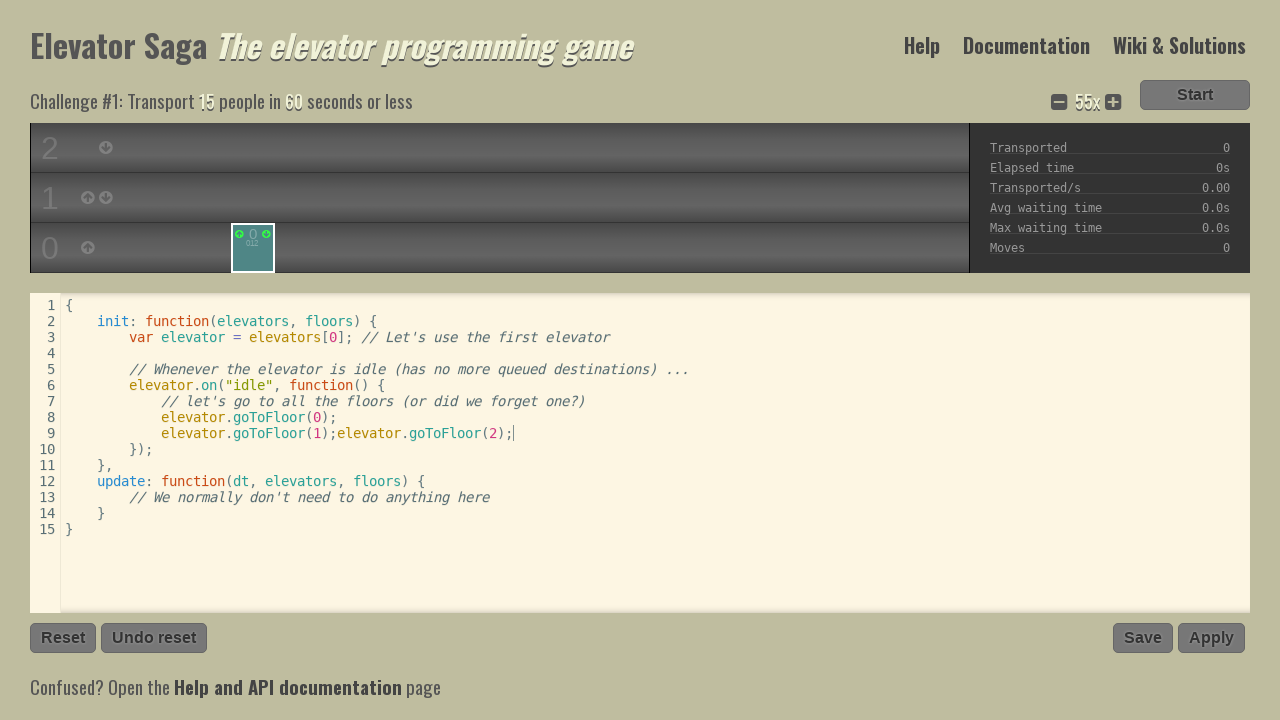

Clicked Apply button to submit code changes at (1212, 638) on text="Apply"
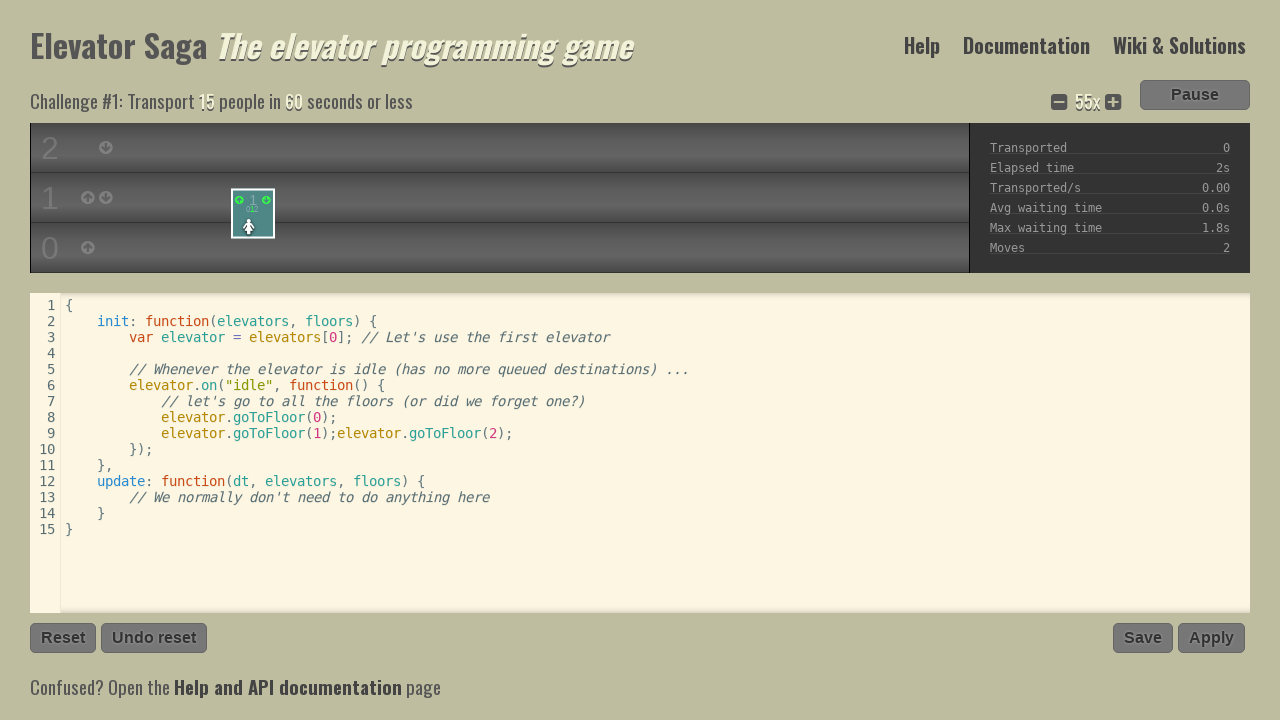

Challenge completion button became visible
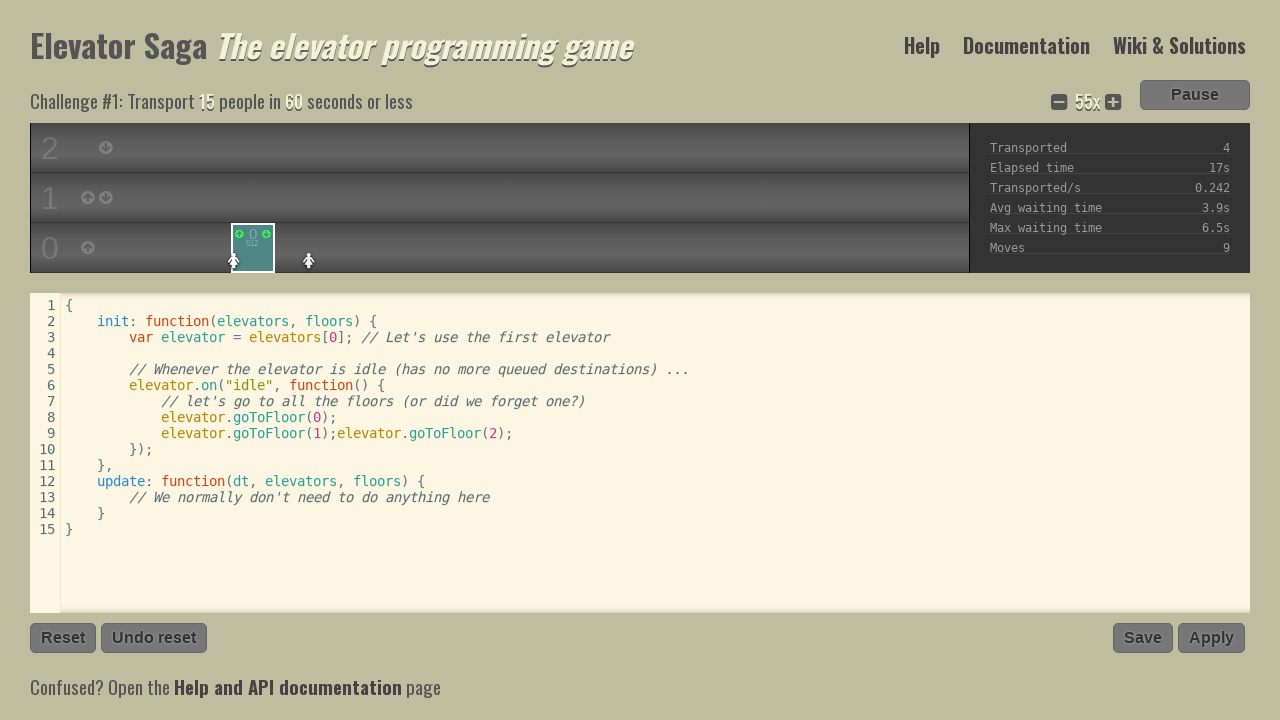

Button text changed to include 'Restart', indicating challenge completion
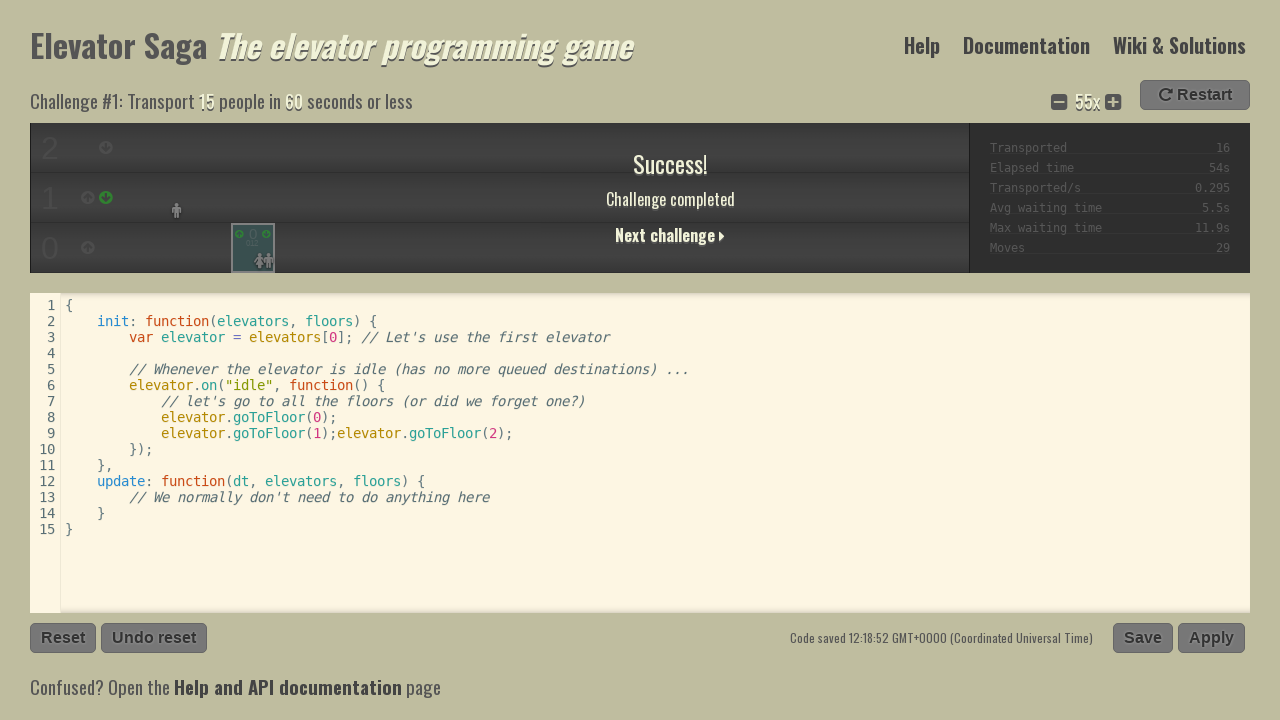

Feedback heading appeared, confirming challenge success
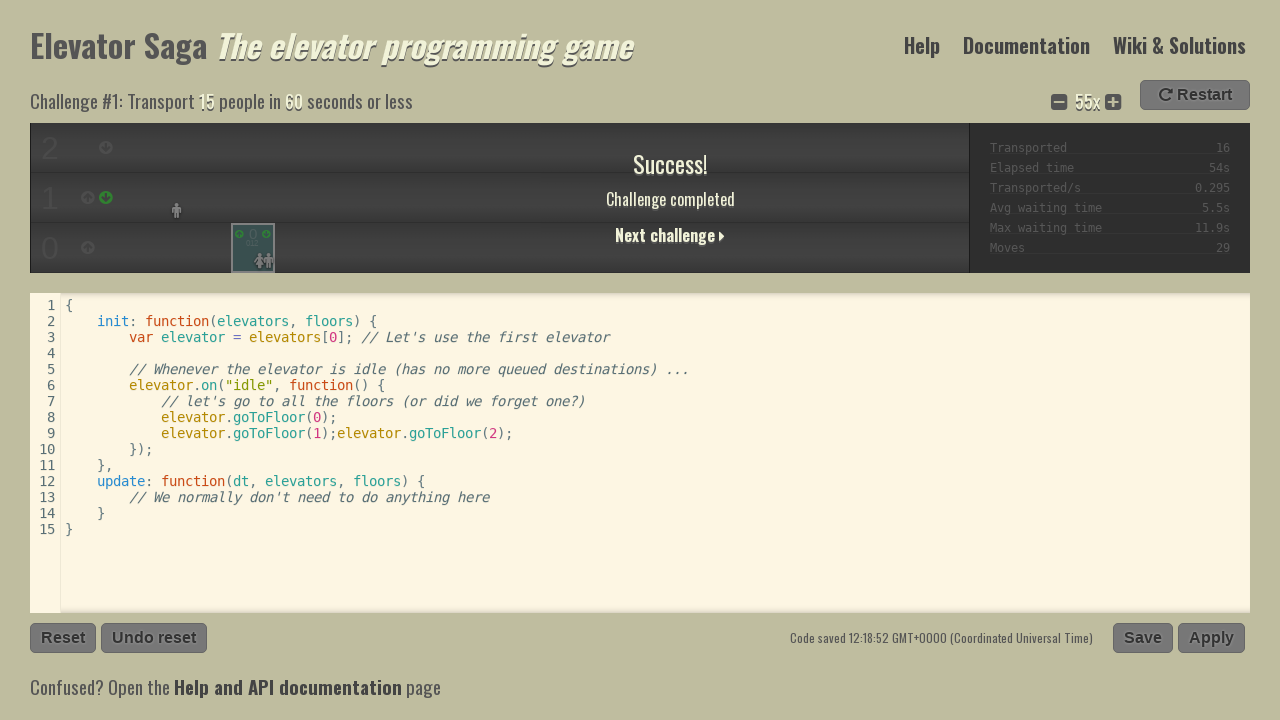

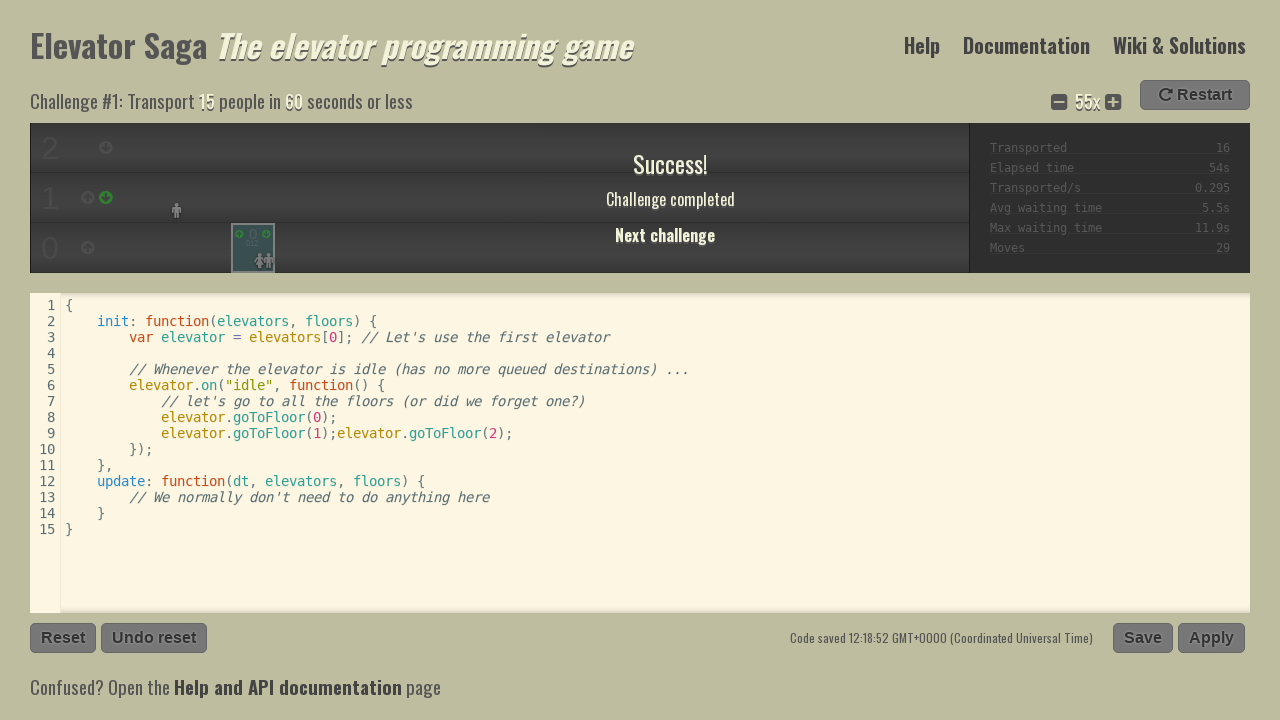